Applies product filters by selecting filter options

Starting URL: https://bstackdemo.com/

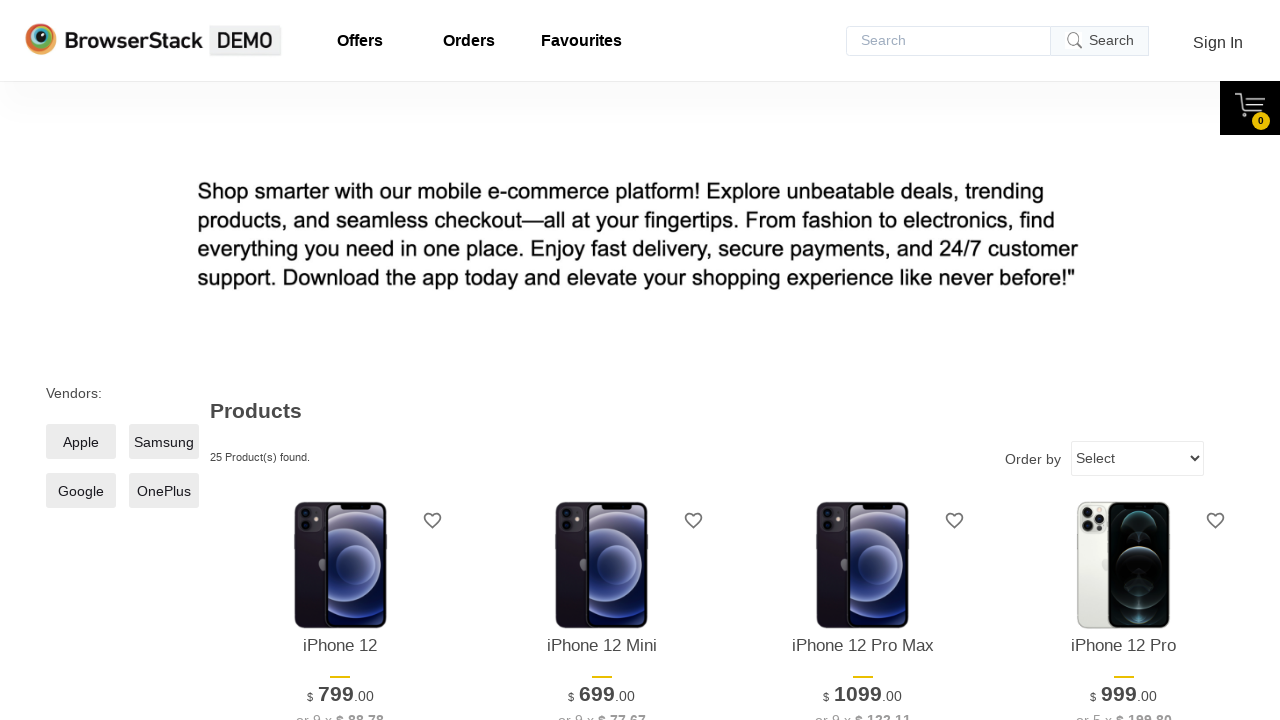

Clicked on filter dropdown to open filter options at (1138, 458) on select, .filter-dropdown
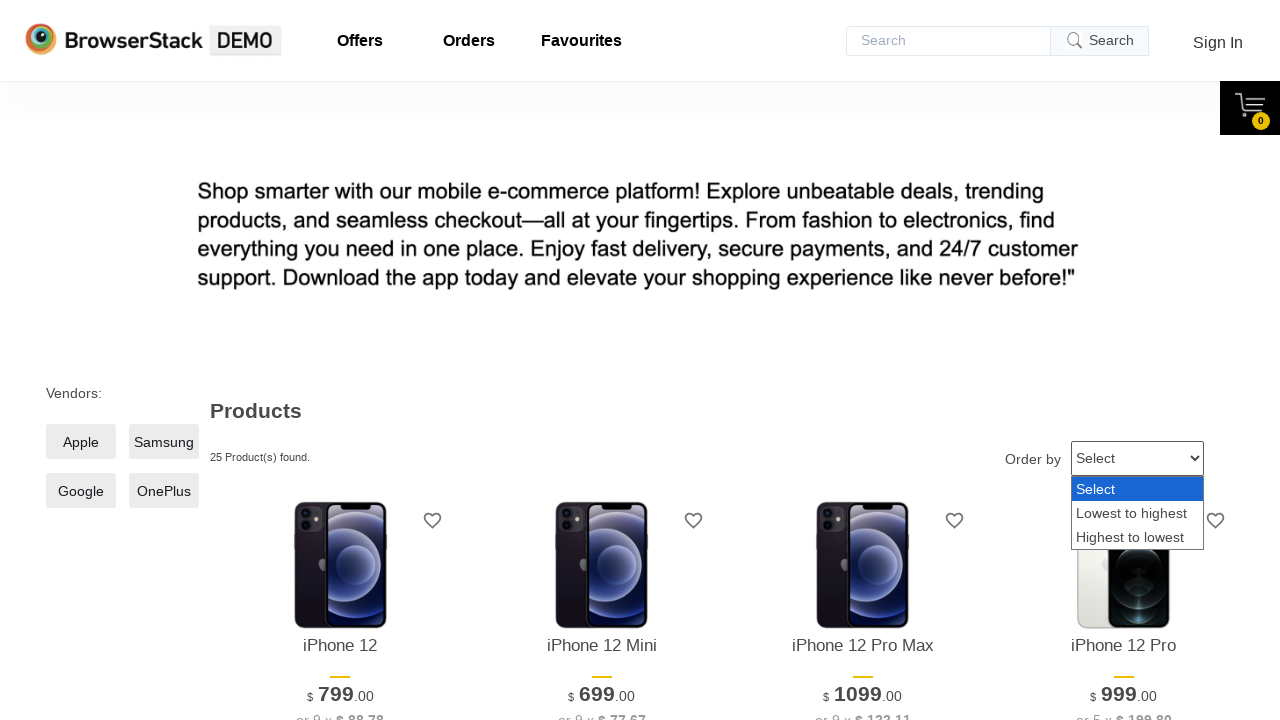

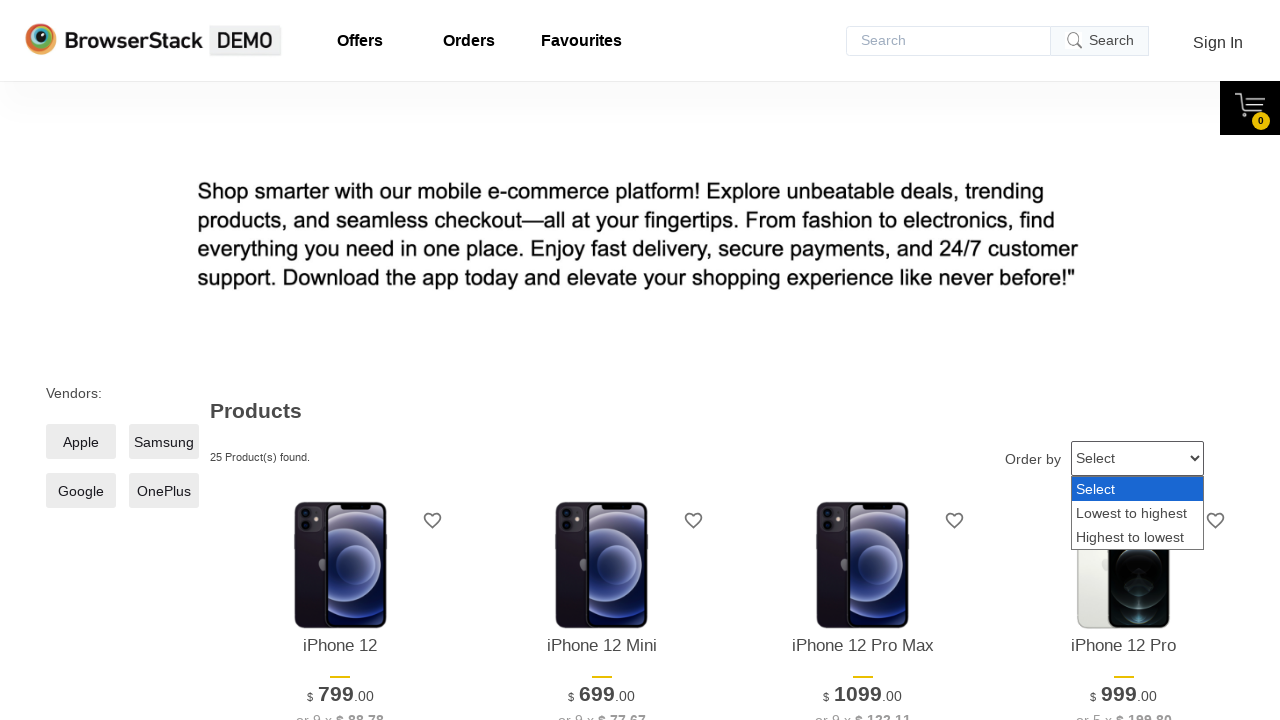